Tests text input functionality by entering a value into an input field and clicking a button, then verifying the button text changes to the entered value

Starting URL: http://uitestingplayground.com/textinput

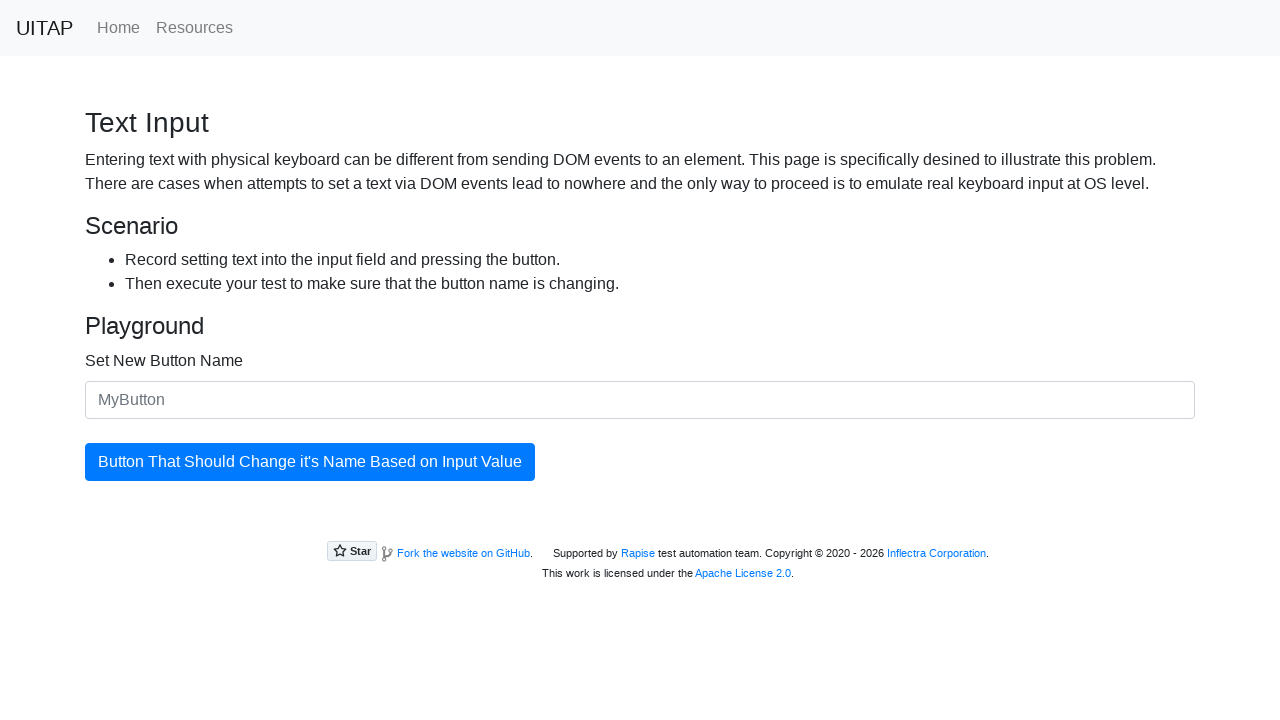

Entered 'SkyPro' into the text input field on #newButtonName
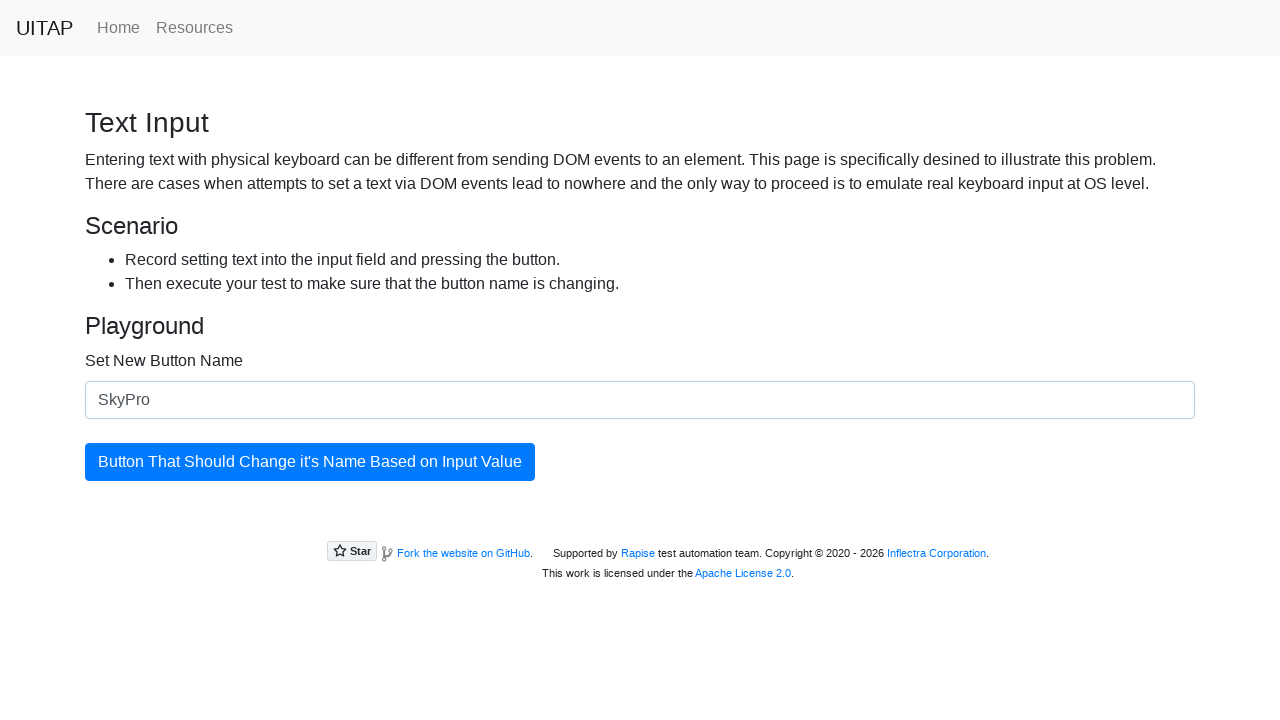

Clicked the primary button to apply the new text at (310, 462) on .btn.btn-primary
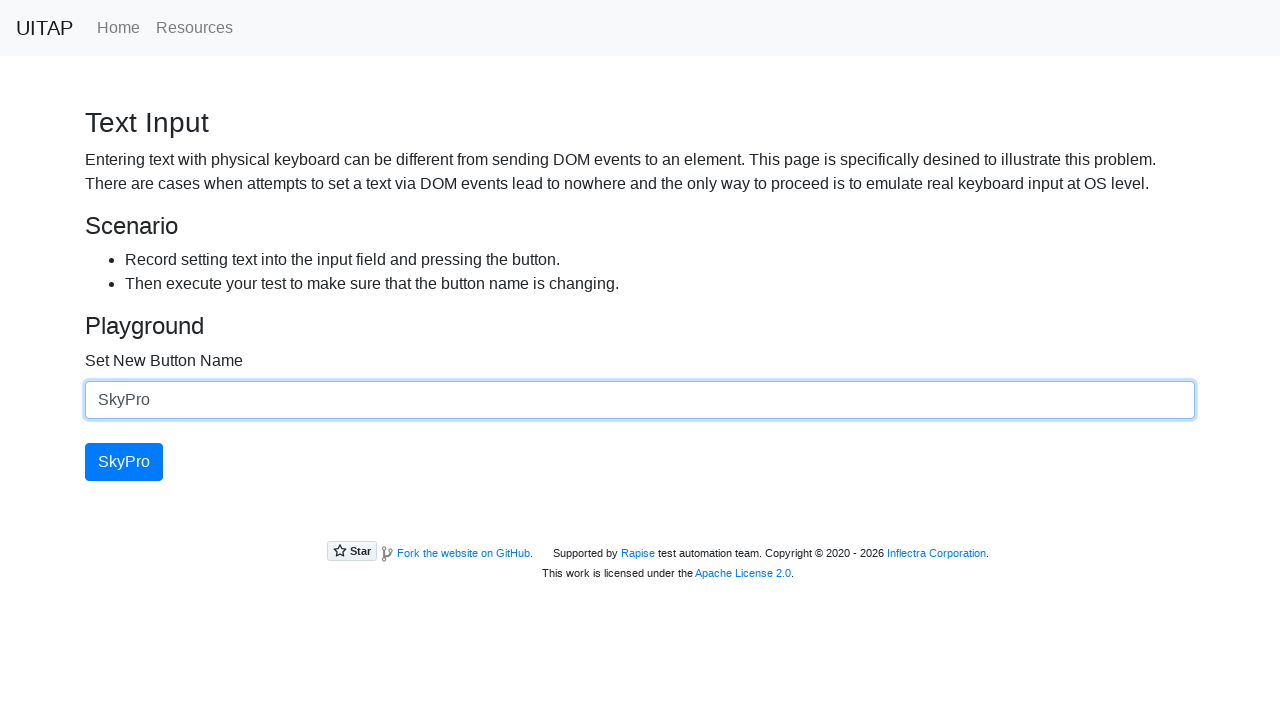

Verified button text changed to 'SkyPro'
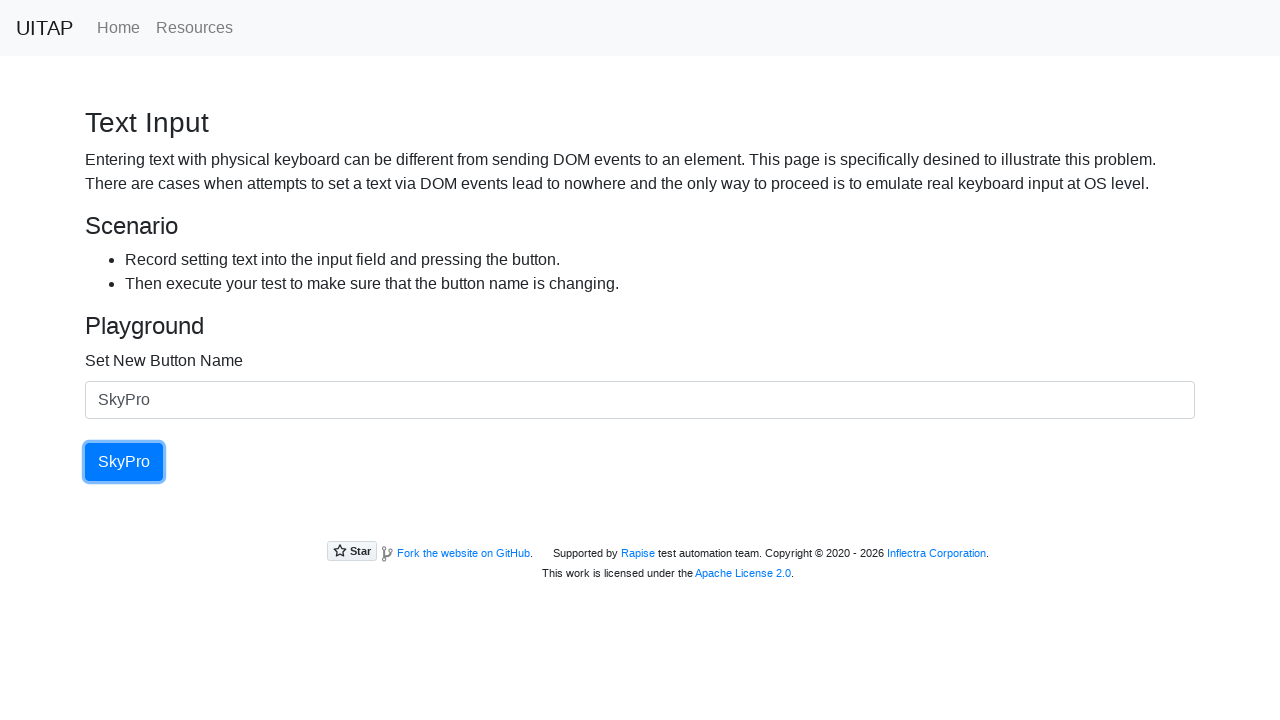

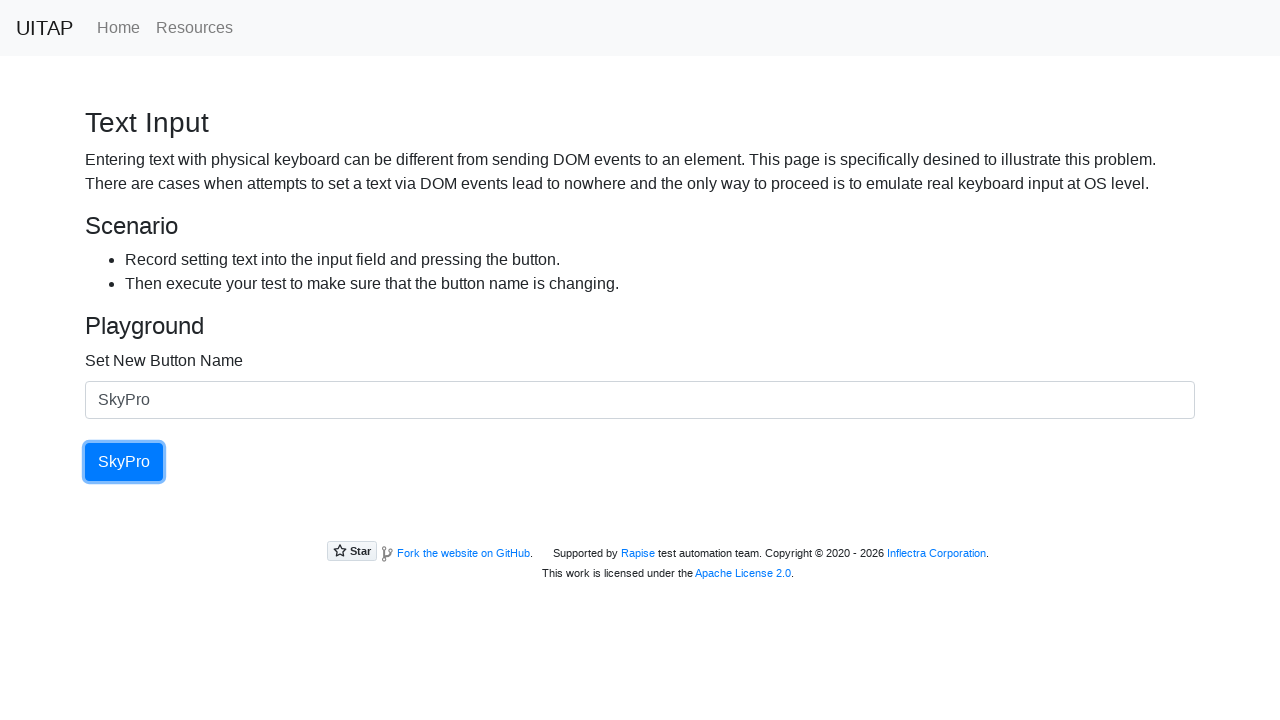